Tests a registration form by filling in first name, last name, and email fields, then submitting the form.

Starting URL: http://suninjuly.github.io/registration1.html

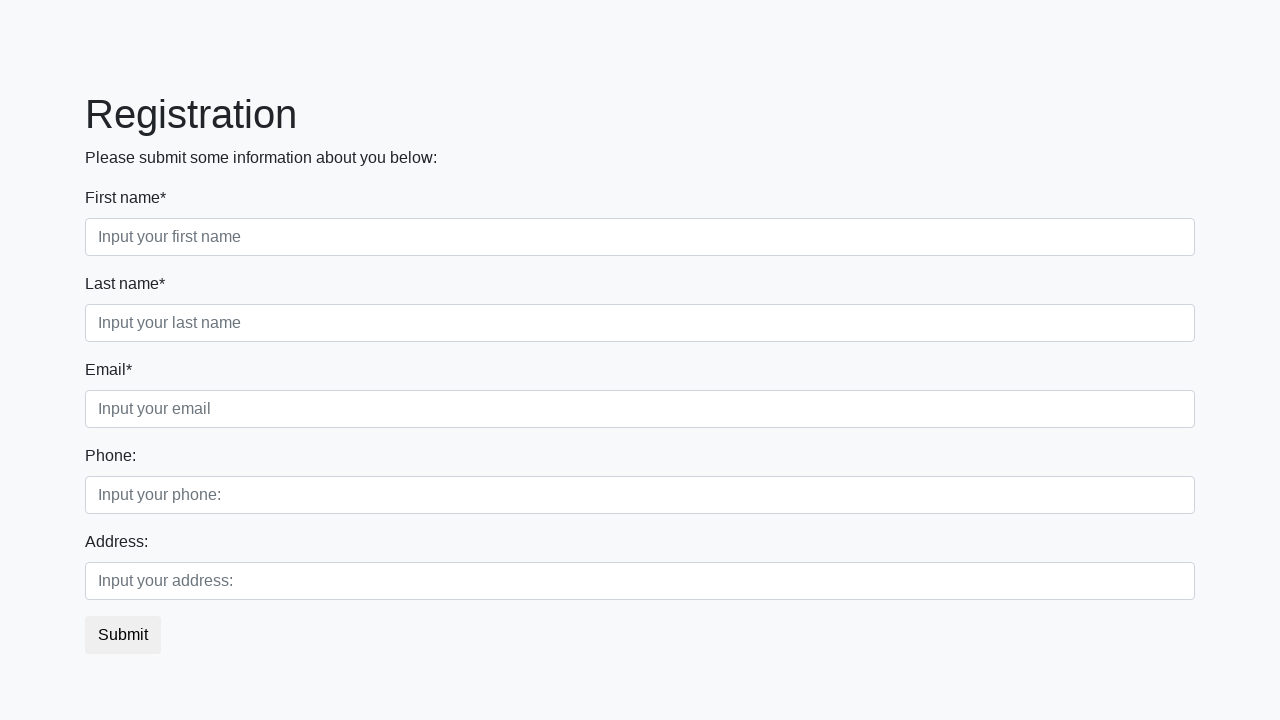

Filled first name field with 'Ivan' on div.first_block > div.form-group.first_class > input
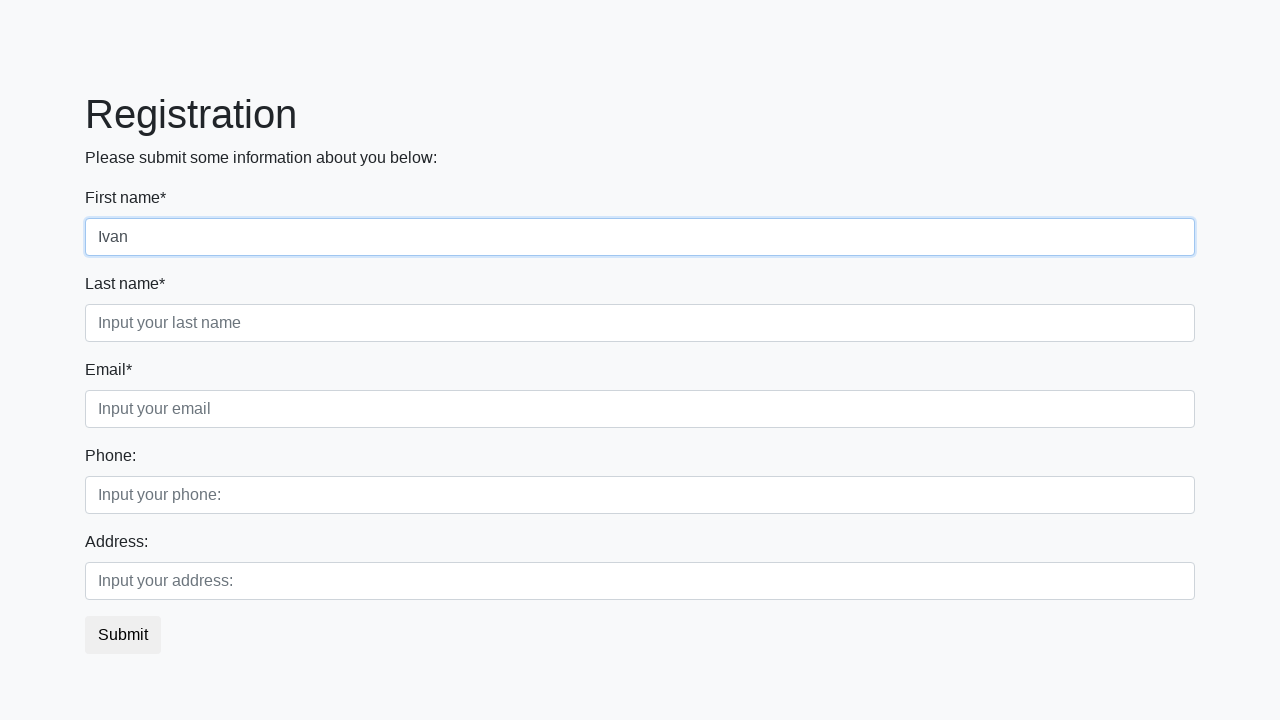

Filled last name field with 'Kozlov' on div.first_block > div.form-group.second_class > input
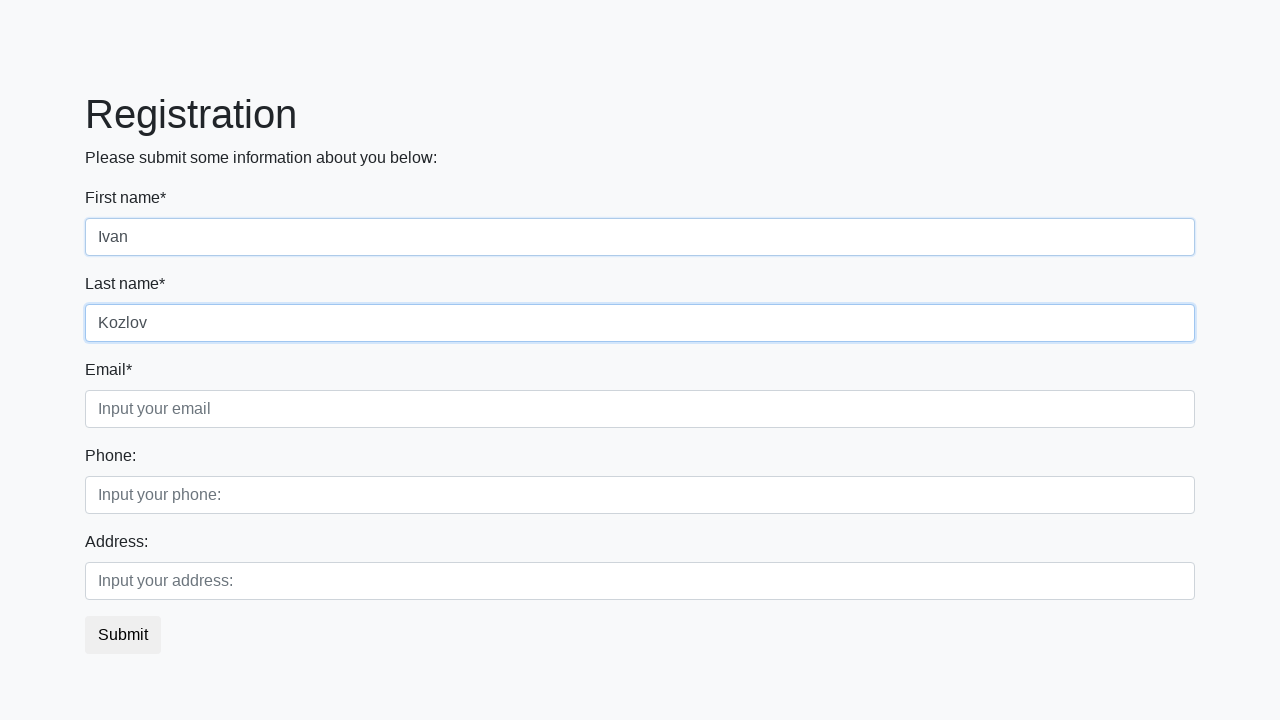

Filled email field with 'ivan_sid@gmail.com' on div.first_block > div.form-group.third_class > input
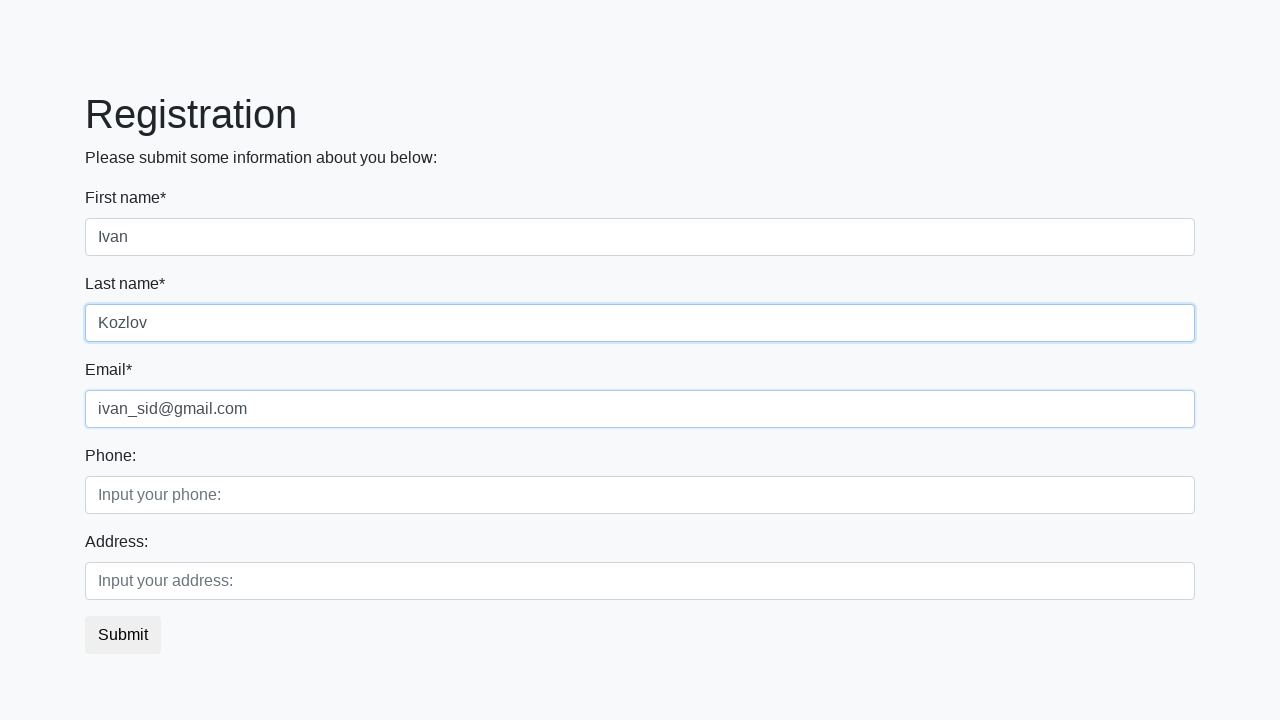

Clicked submit button to complete registration form submission at (123, 635) on xpath=//button
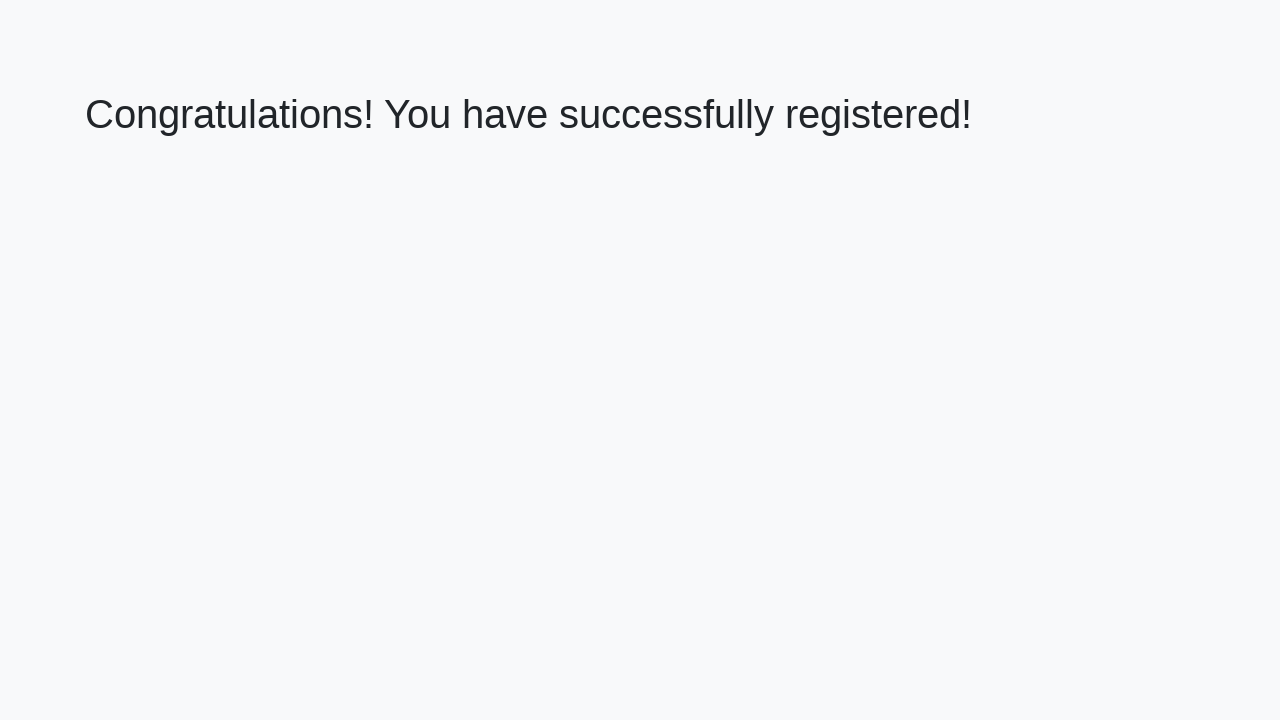

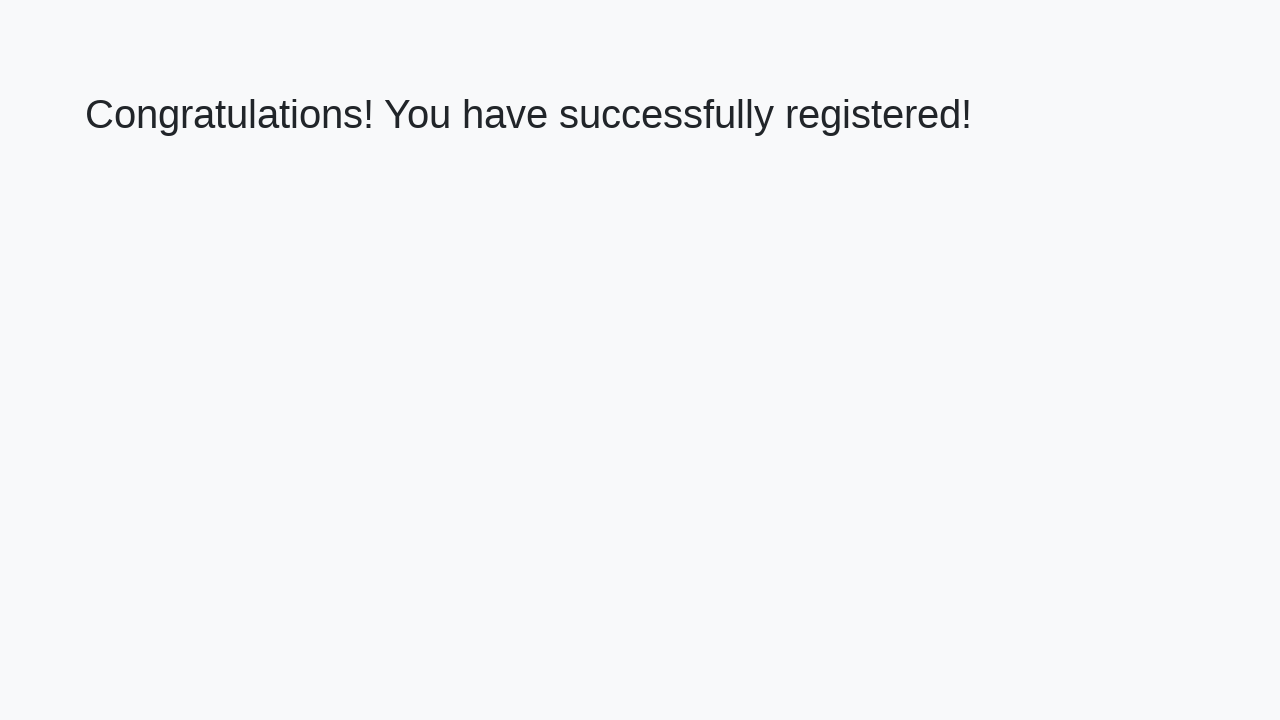